Tests the search functionality on SeleniumBase documentation site by typing a search query, clicking on a search result, and verifying the page title and content contain the expected text.

Starting URL: https://seleniumbase.io/help_docs/install/

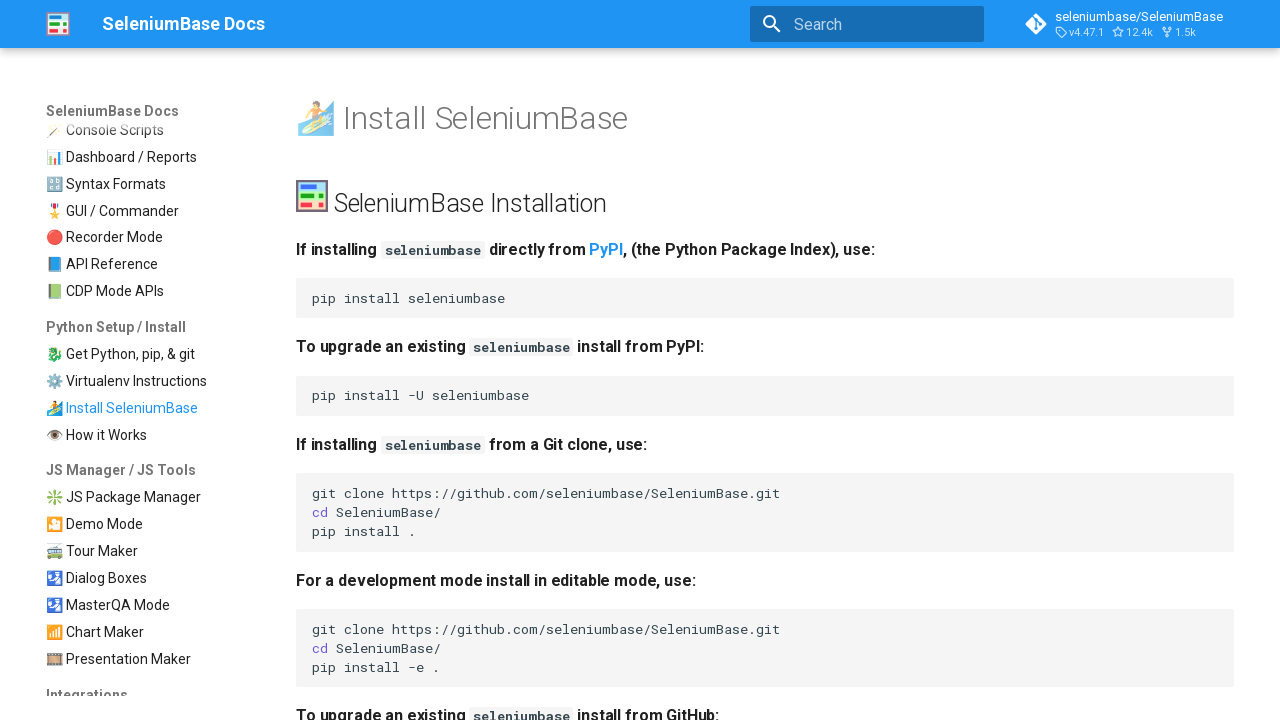

Filled search field with 'Console Scripts' on input[aria-label="Search"]
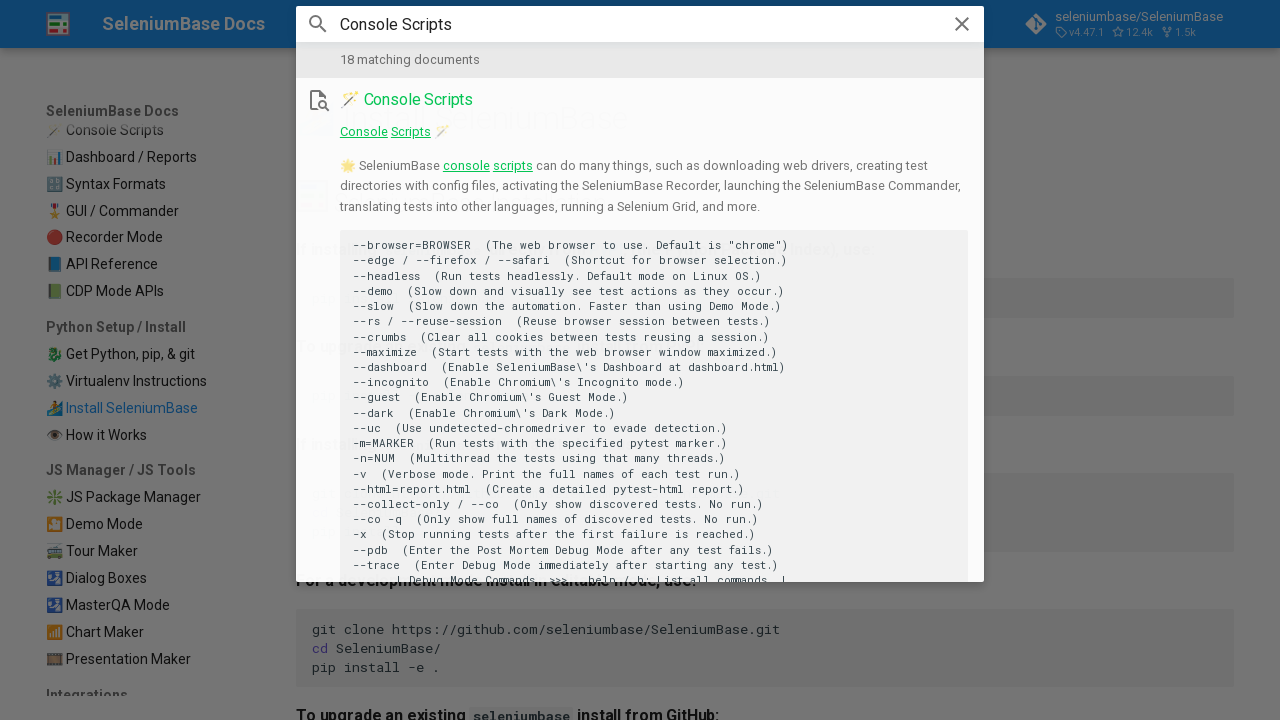

Clicked search result in navigation at (392, 100) on nav h1 mark
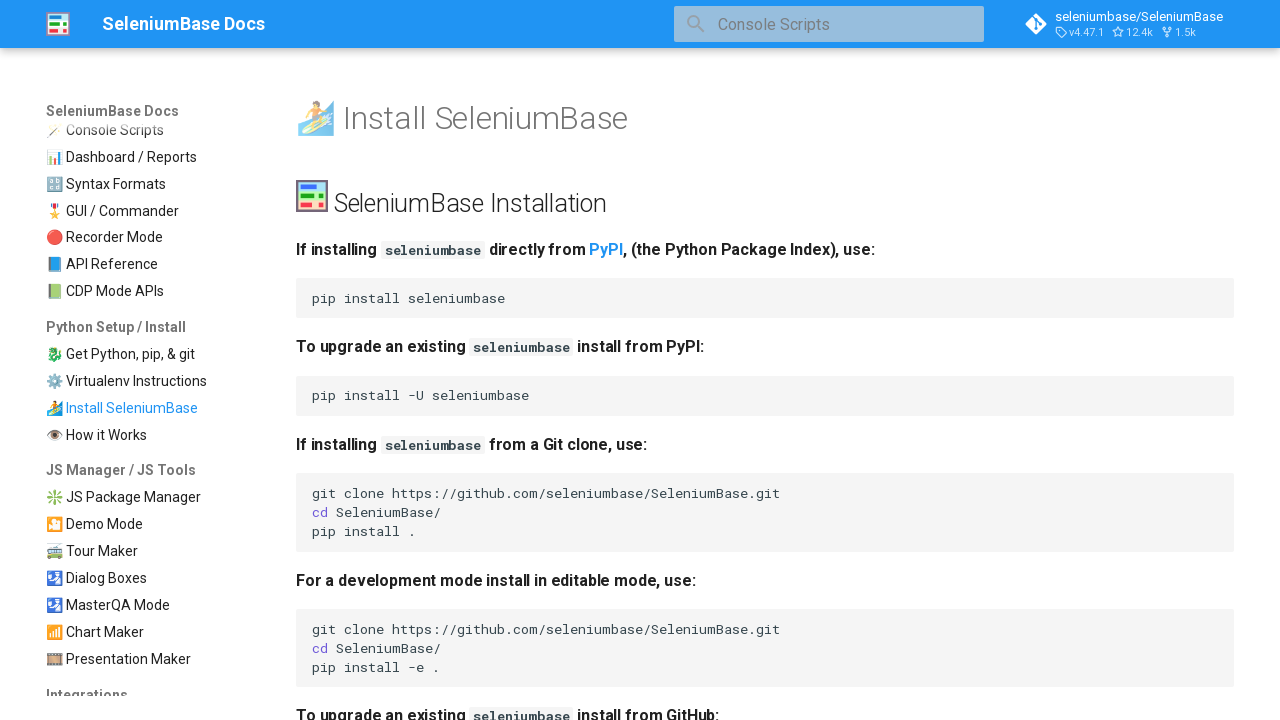

Verified page title contains 'Console Scripts'
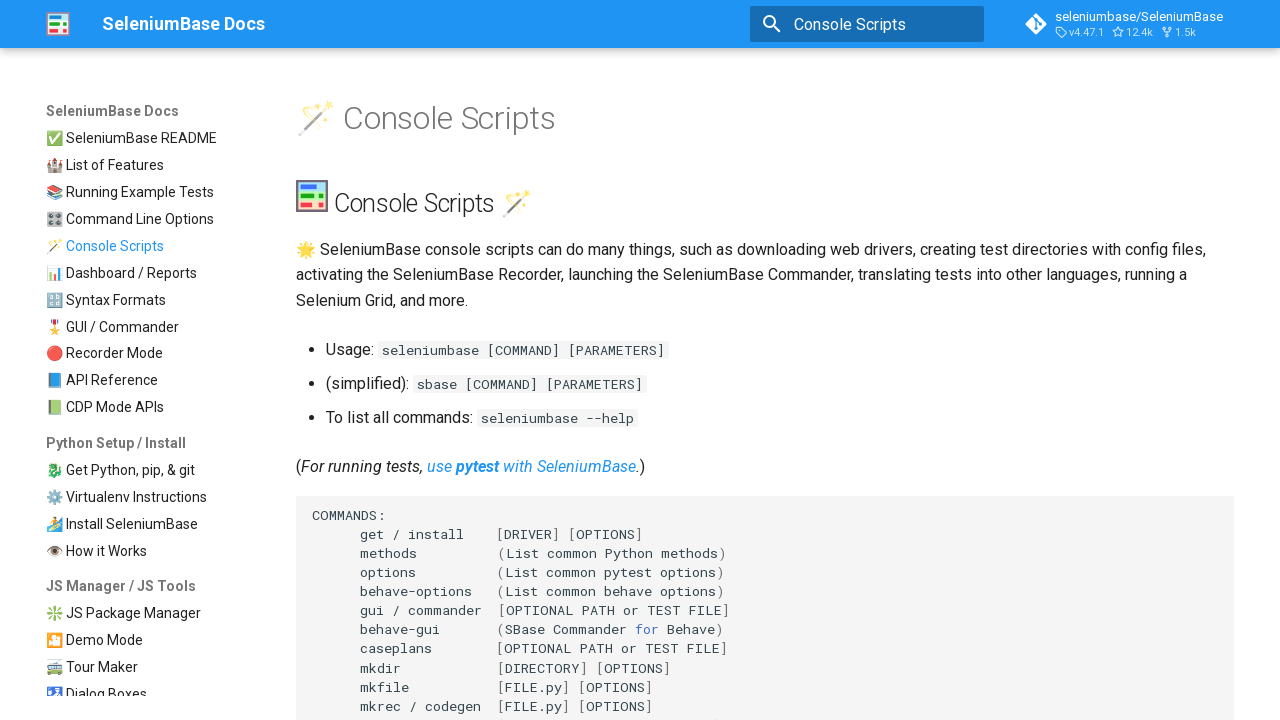

Content area loaded successfully
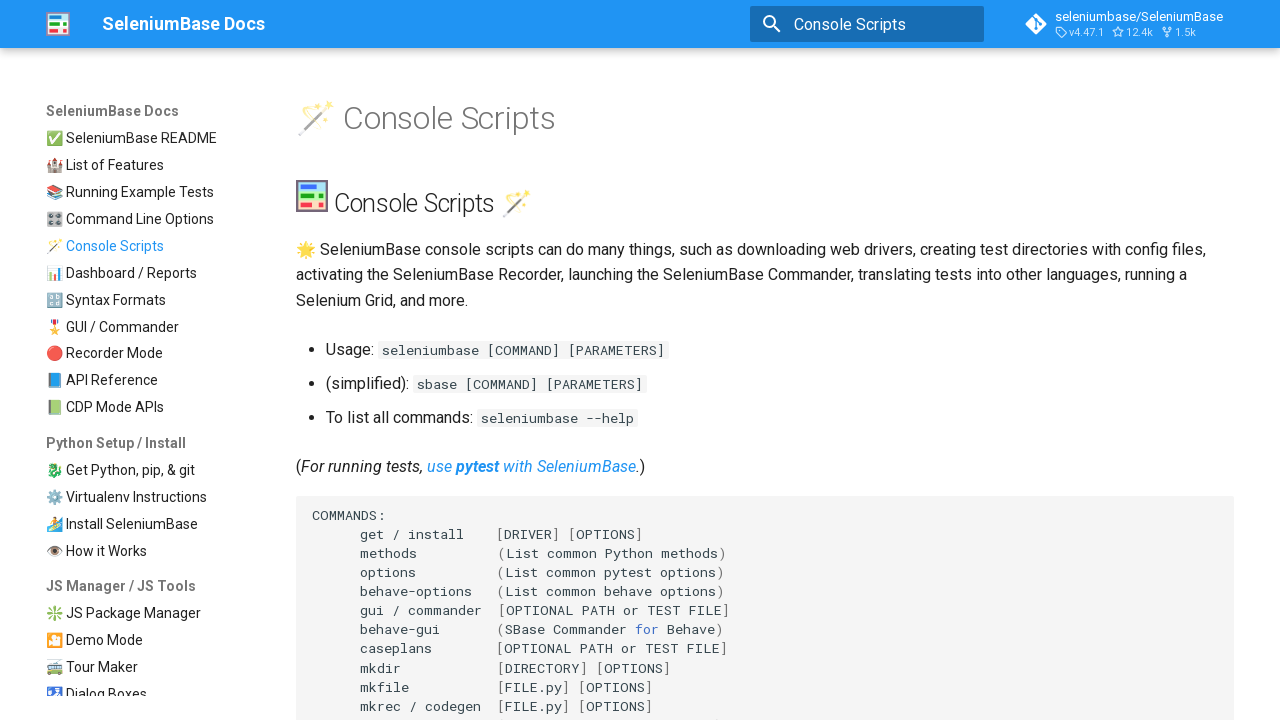

Verified content contains 'Console Scripts'
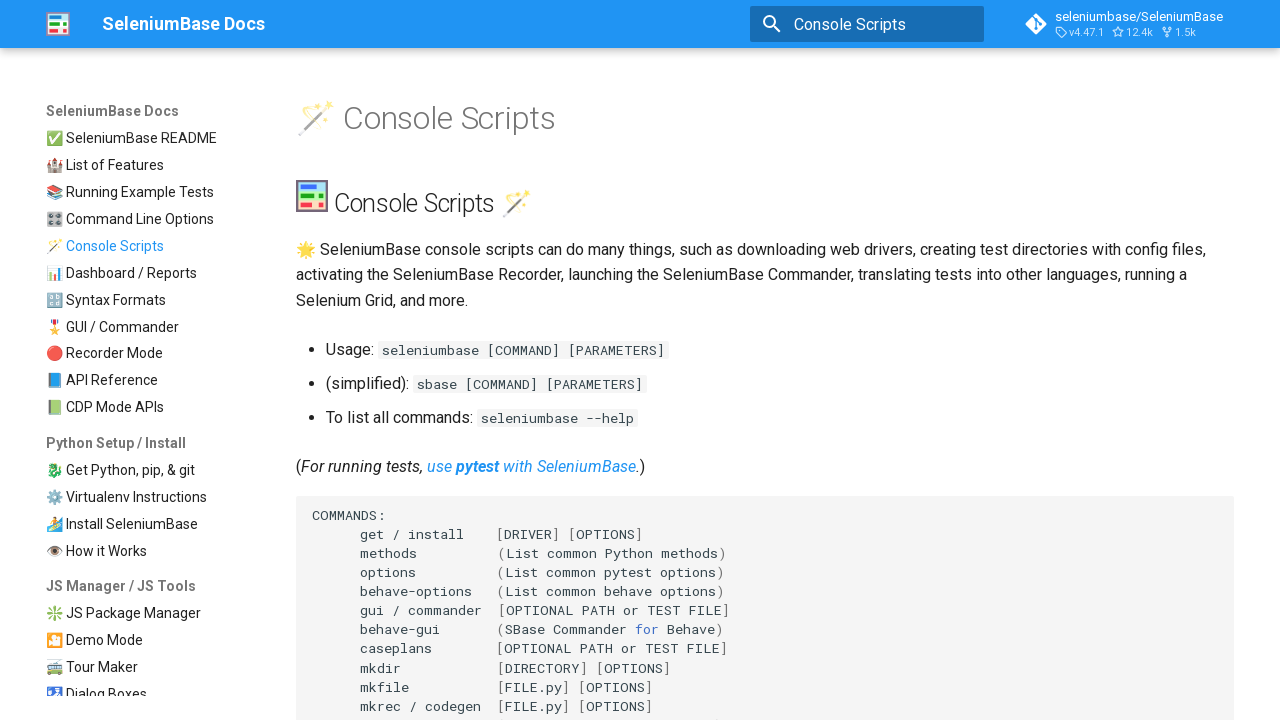

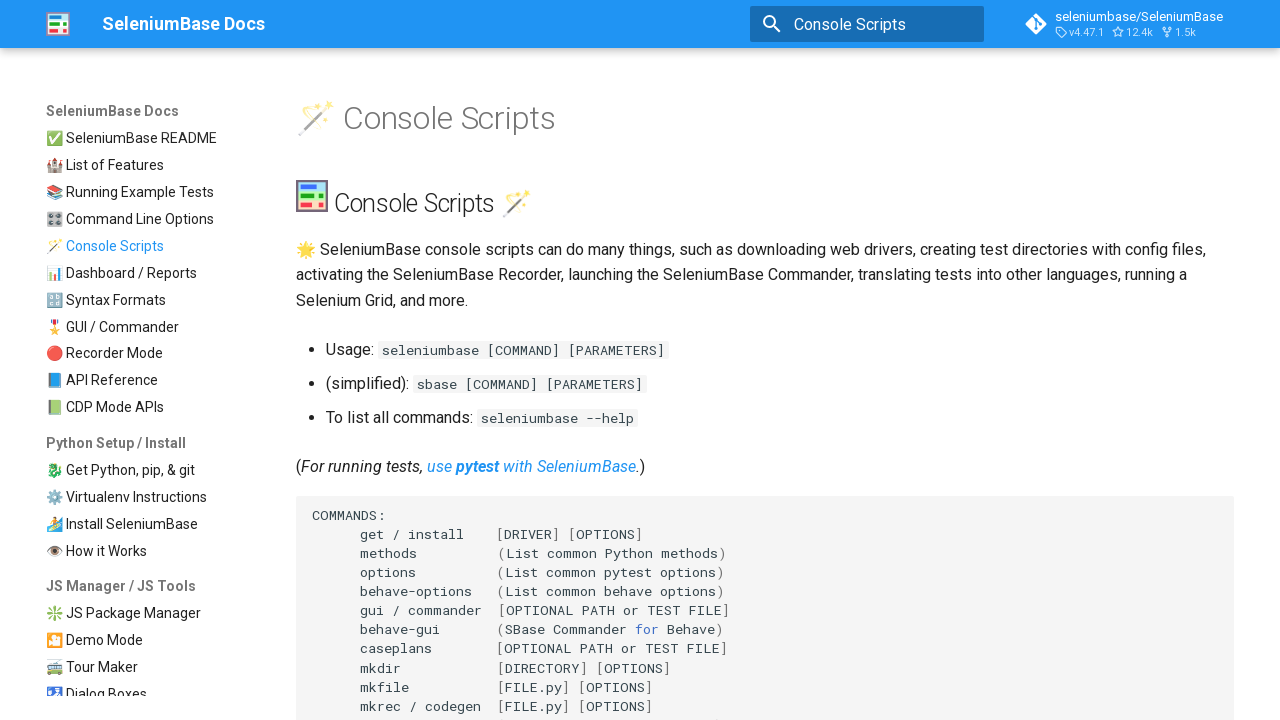